Tests that the IDOS Czech transportation website loads correctly by verifying the presence of the logo element on the page.

Starting URL: https://idos.cz/vlakyautobusymhdvse/spojeni/

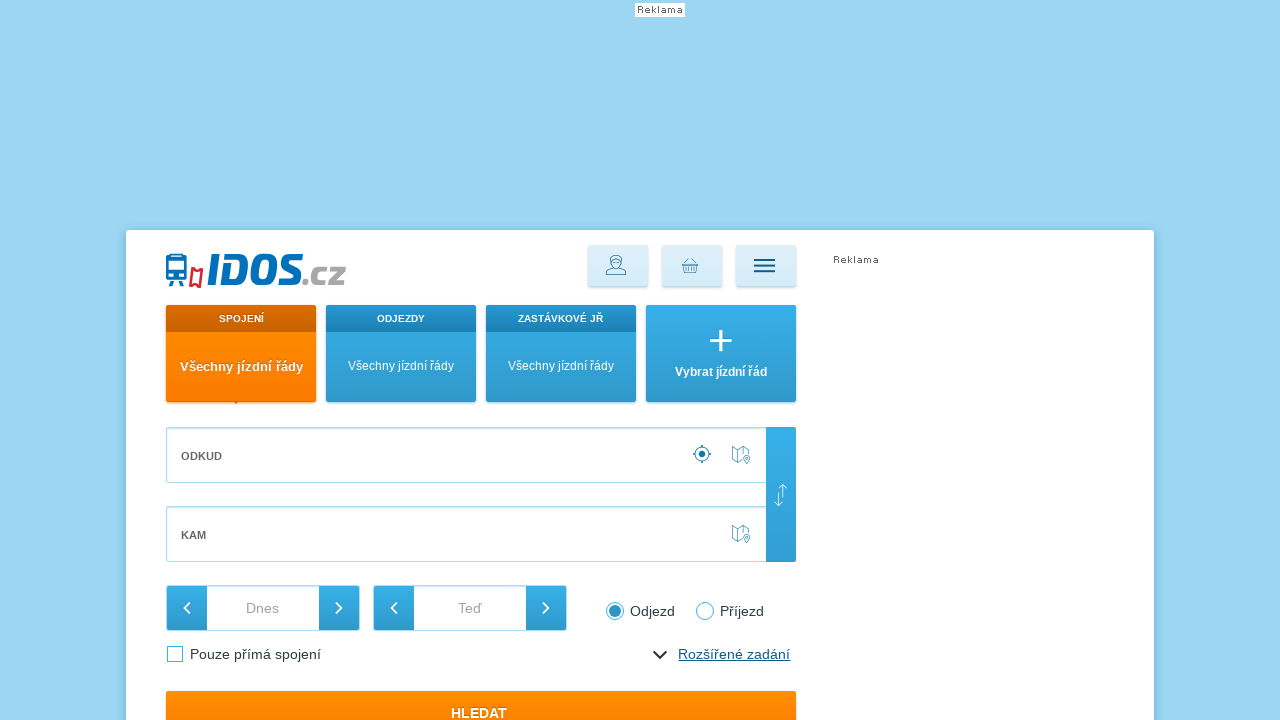

Waited for logo element (h1#logo) to become visible
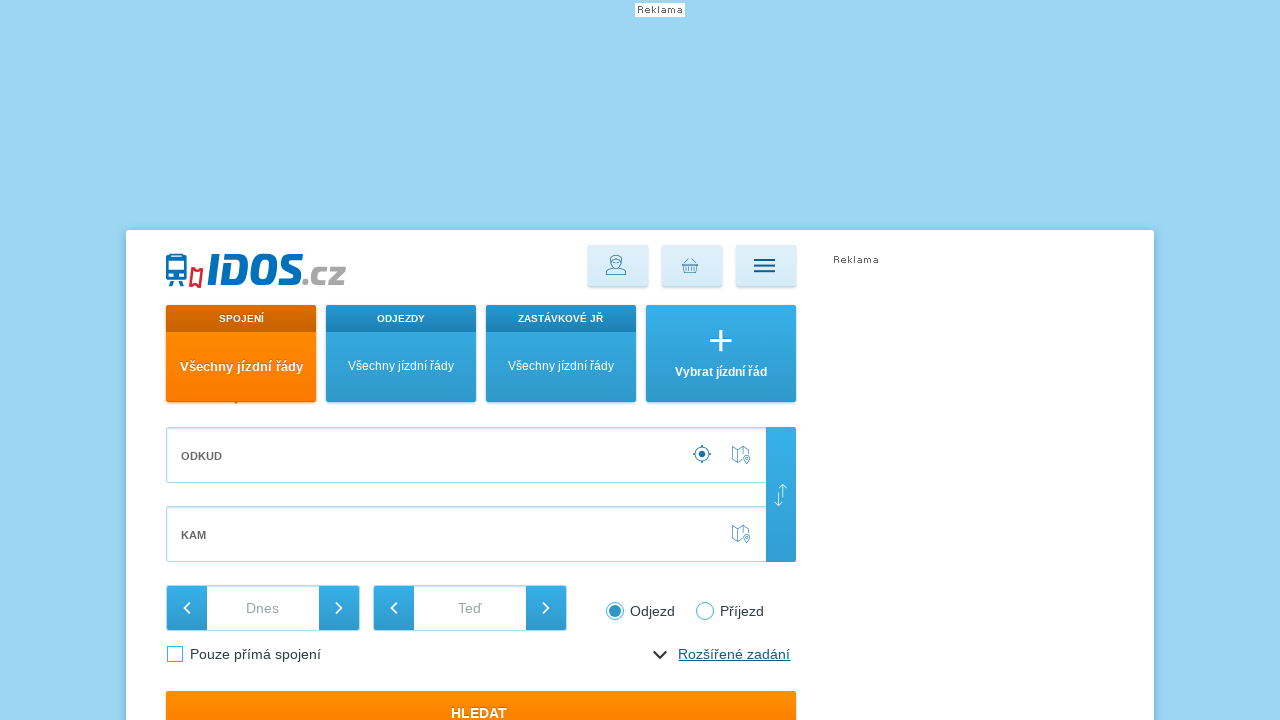

Verified that the IDOS logo is visible on the page
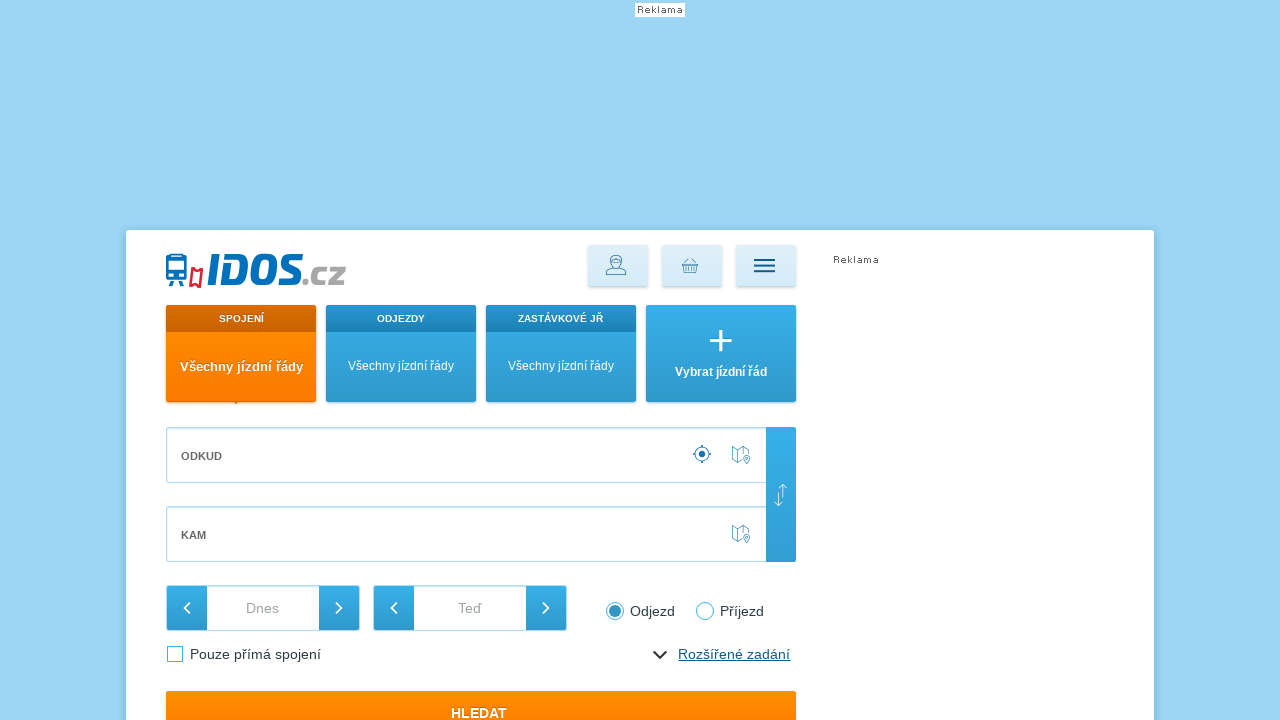

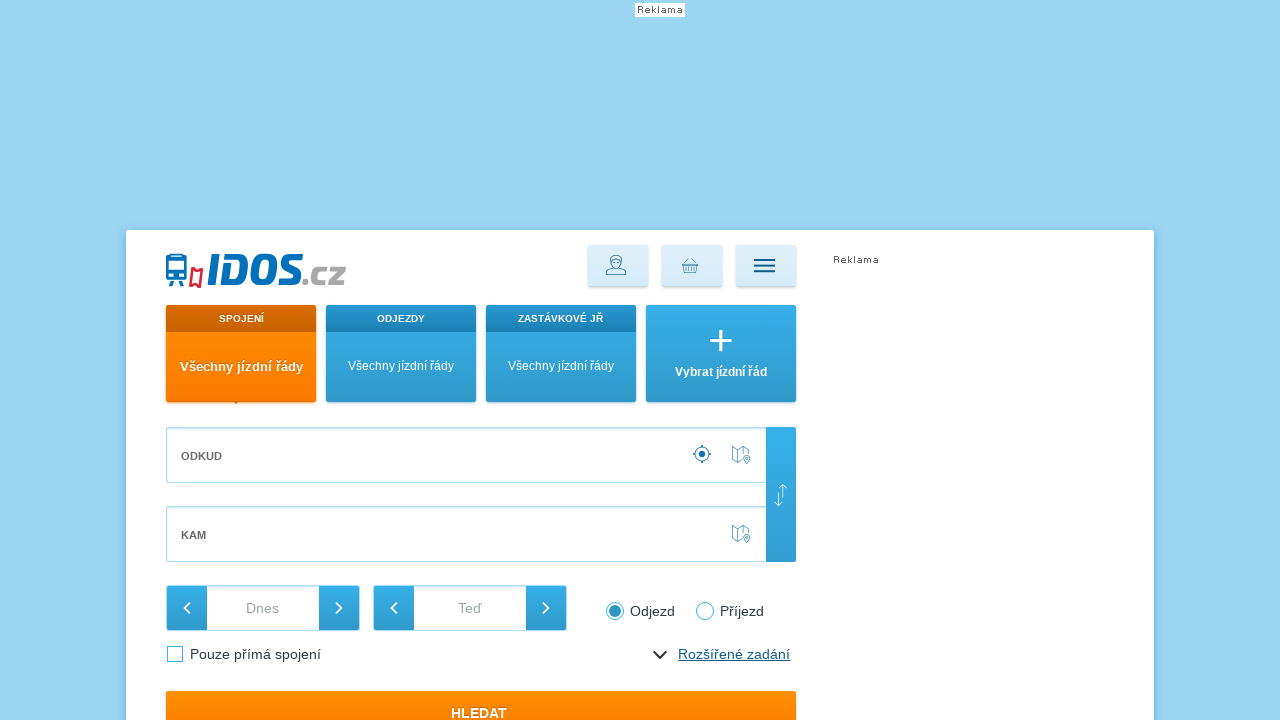